Navigates to Mabl website and verifies the page loads

Starting URL: https://www.mabl.com/

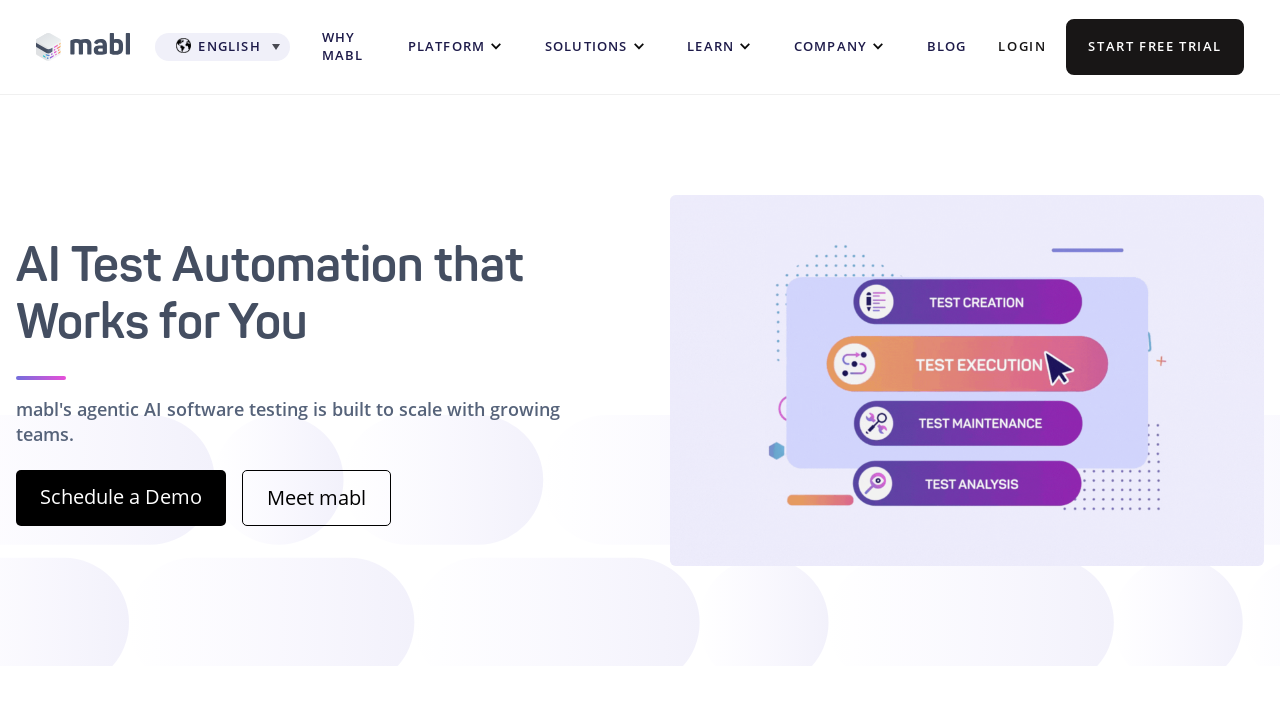

Waited for page to reach domcontentloaded state
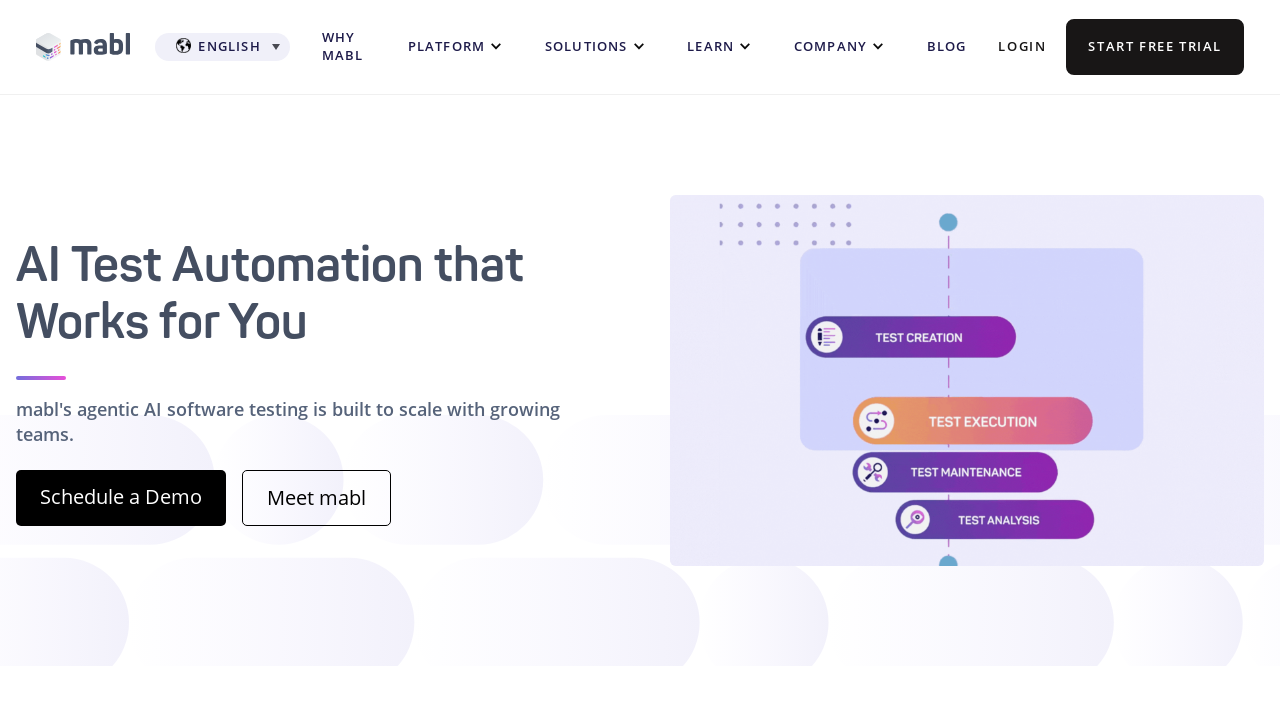

Verified page title is not empty
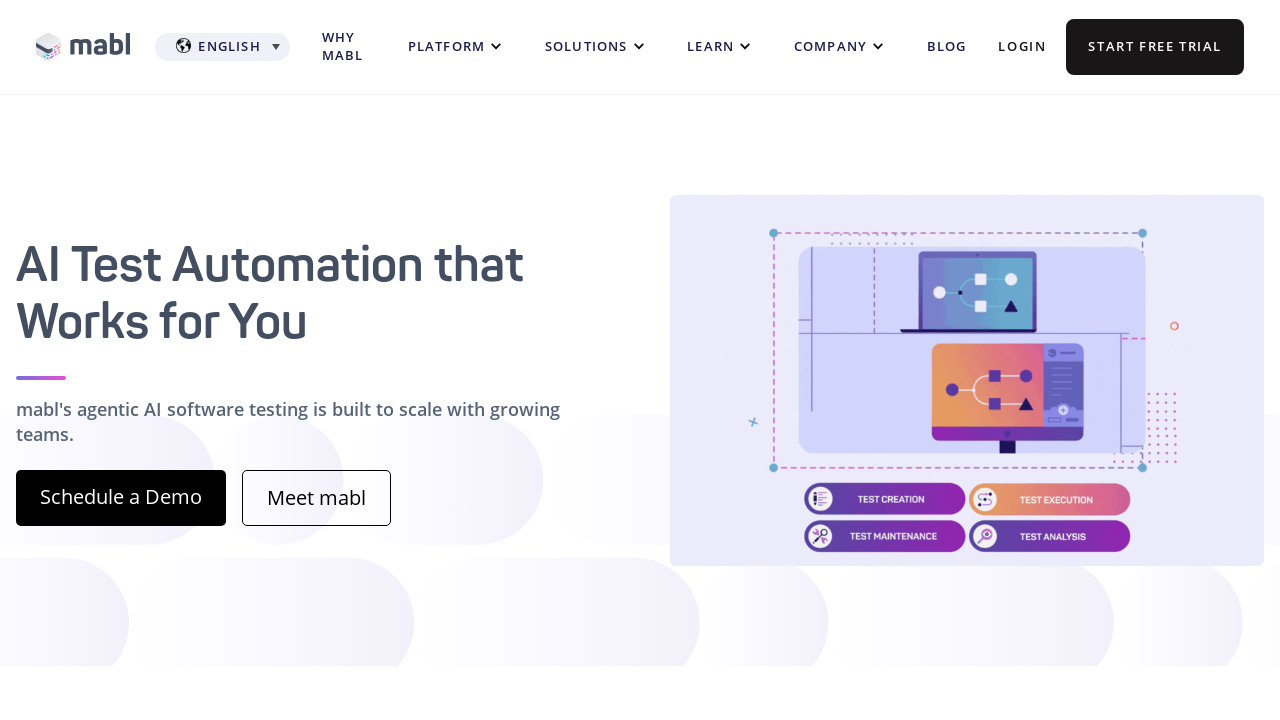

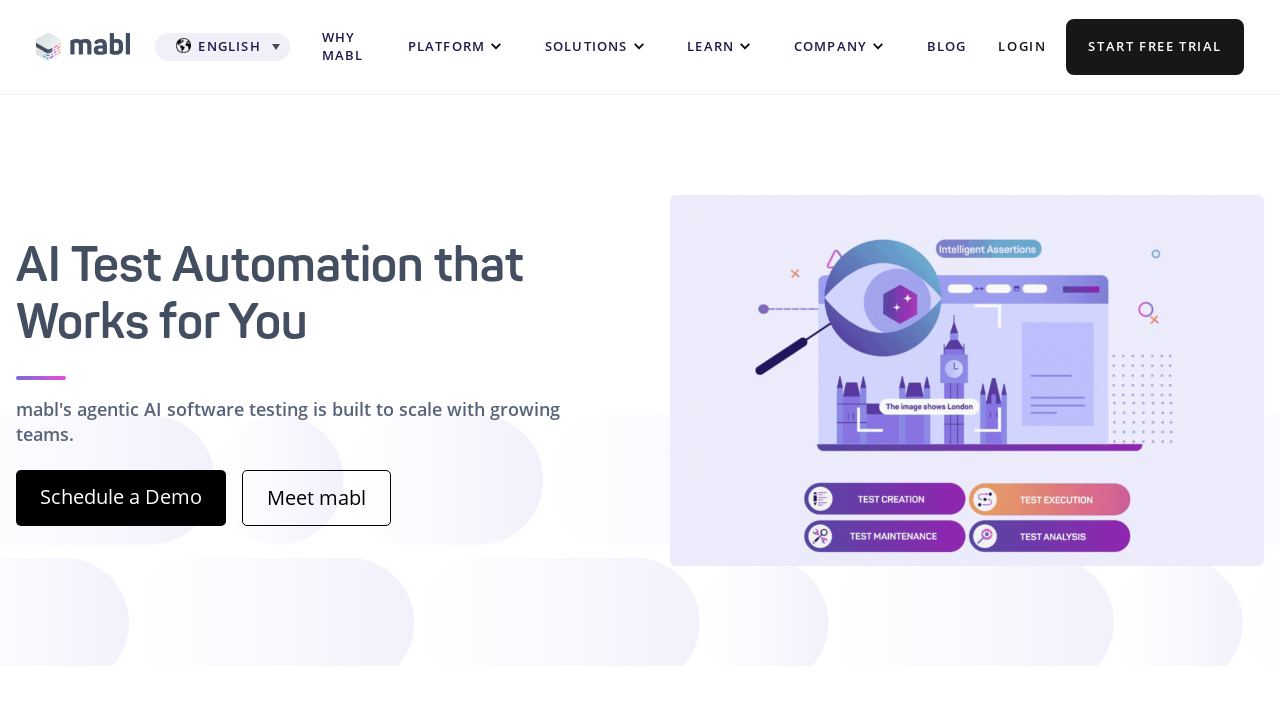